Verifies that a button input element is enabled on the page

Starting URL: https://www.selenium.dev/selenium/web/inputs.html

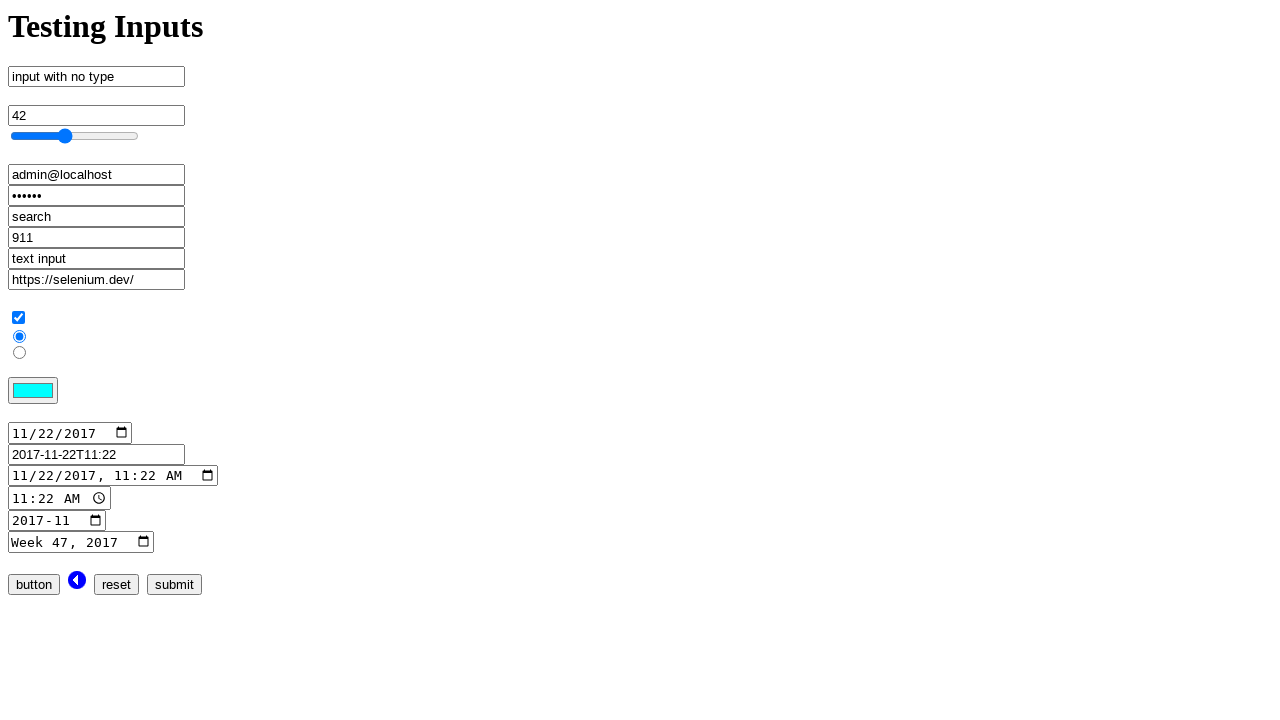

Navigated to inputs test page
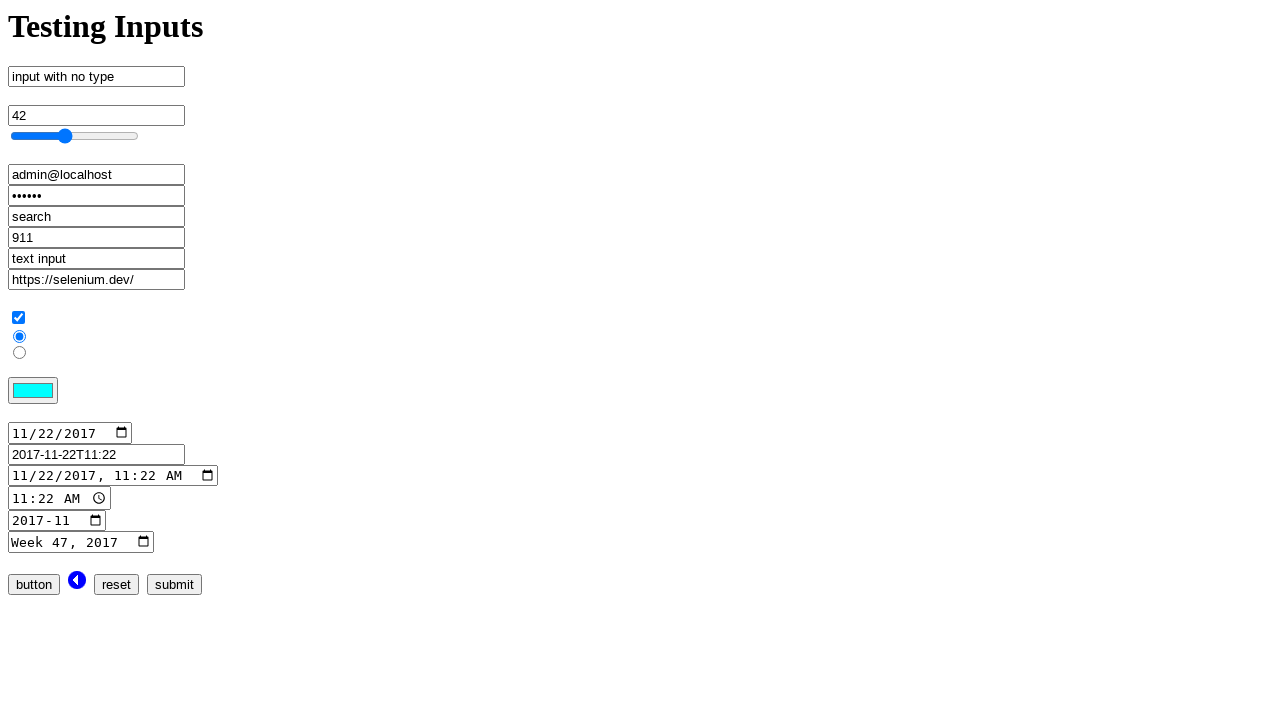

Located button input element by name 'button_input'
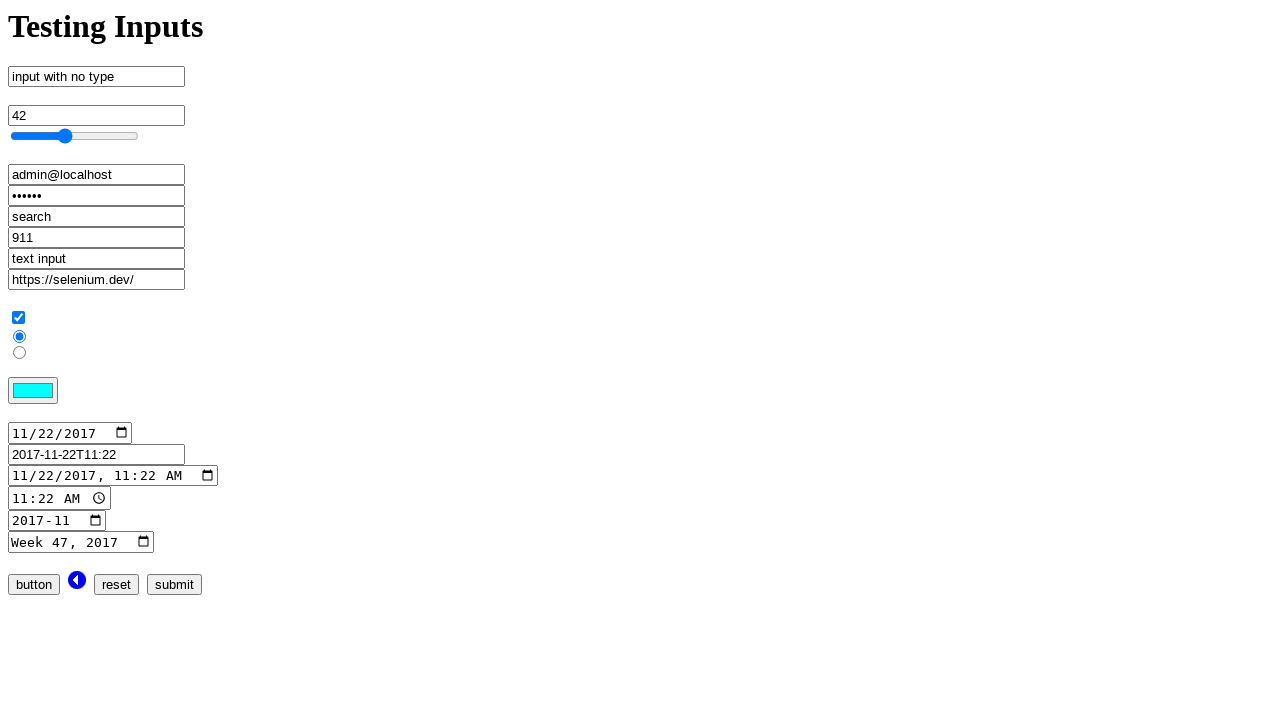

Verified that button input element is enabled
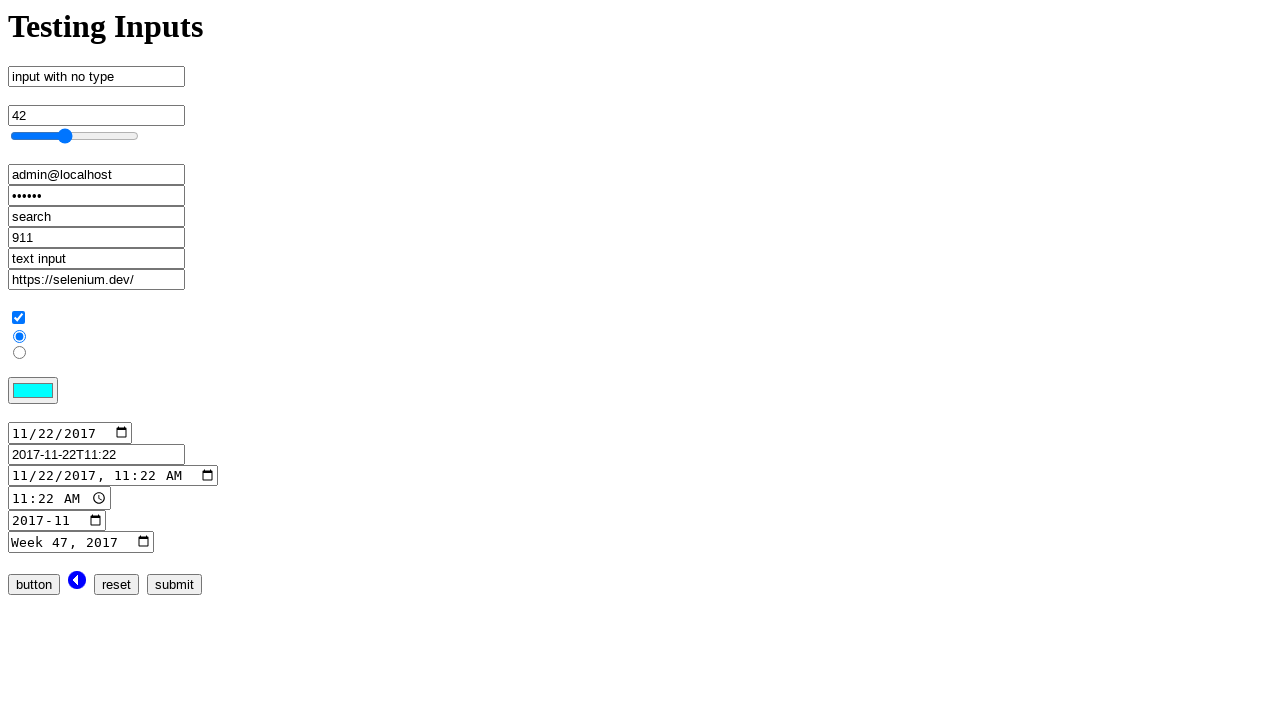

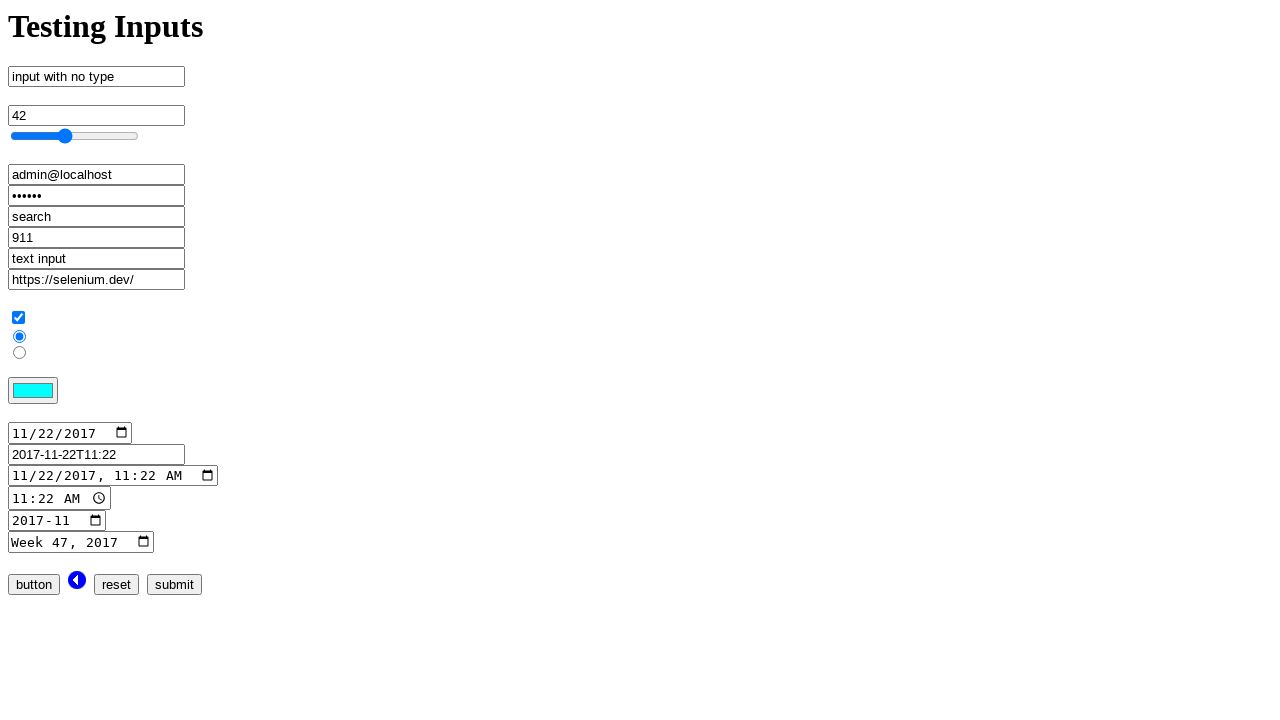